Tests a To-Do application by navigating to it, checking off two items, adding a new to-do item, and archiving completed items while verifying the list counts at each step.

Starting URL: http://crossbrowsertesting.github.io/

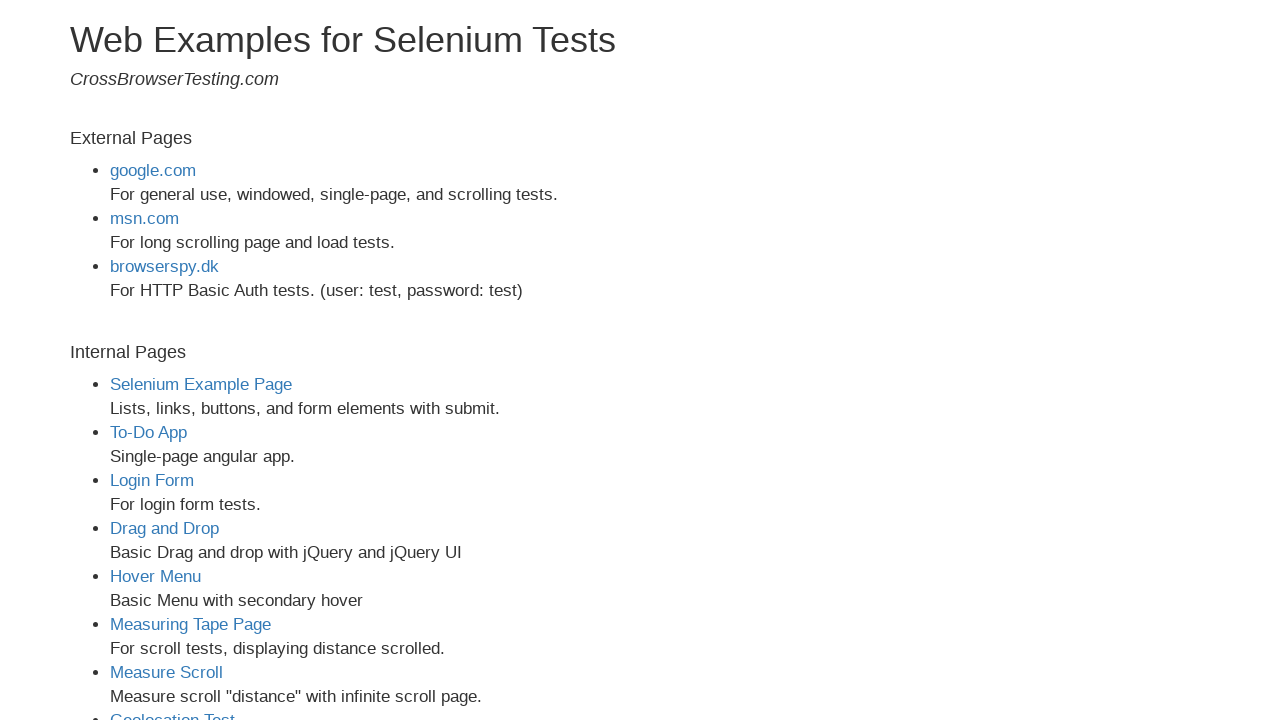

Clicked on 'To-Do App' link to navigate to the application at (148, 432) on text=To-Do App
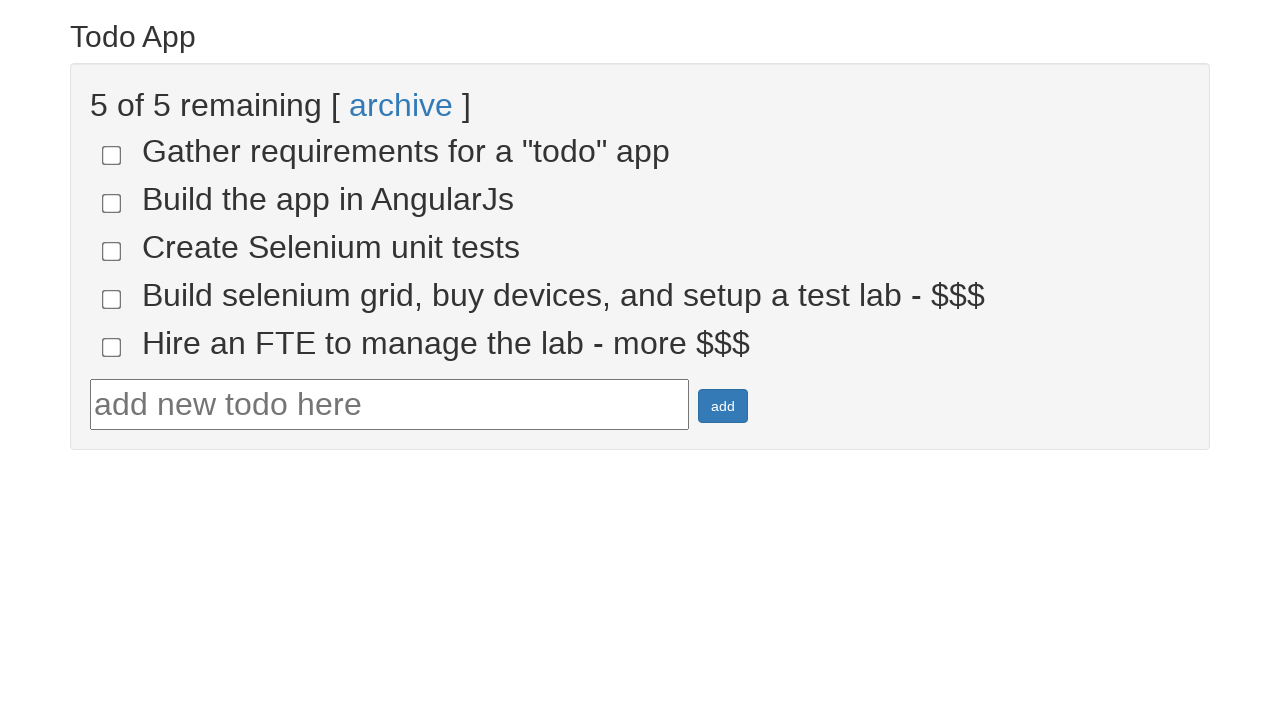

Checked checkbox for to-do item 4 at (112, 299) on xpath=//html/body/div[1]/div/div/ul/li[4]/input
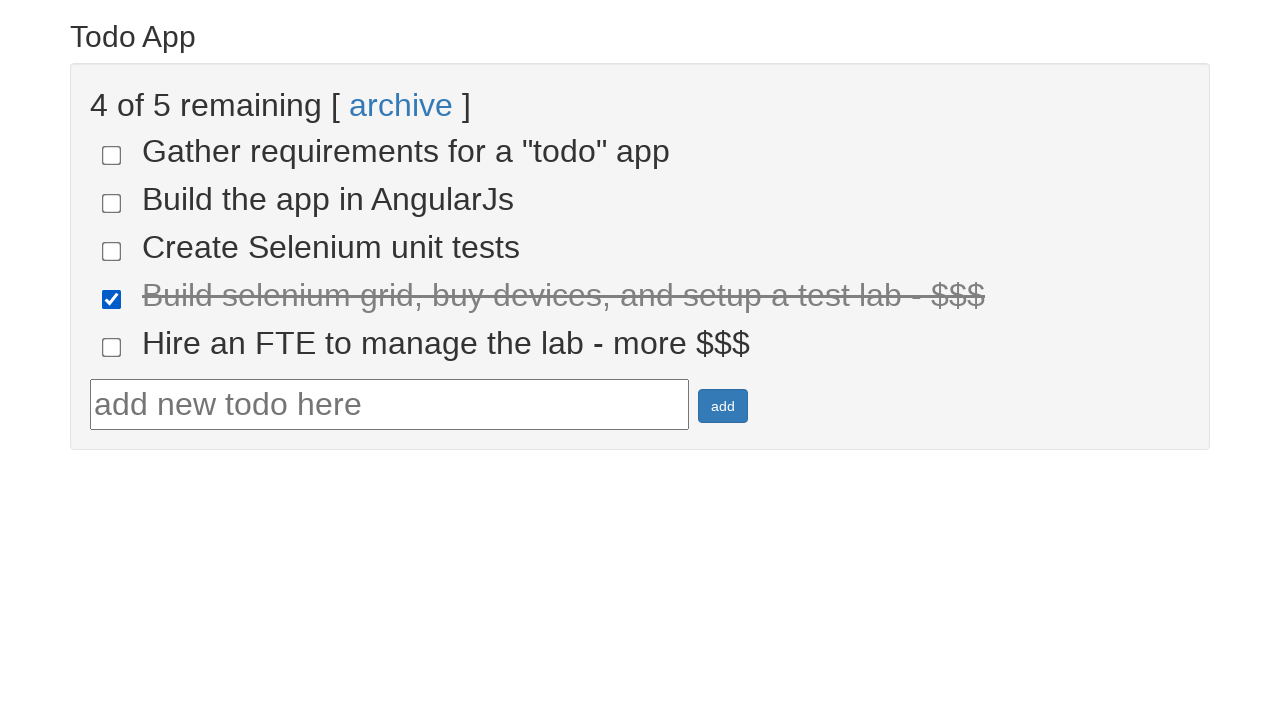

Checked checkbox for to-do item 5 at (112, 347) on xpath=//html/body/div[1]/div/div/ul/li[5]/input
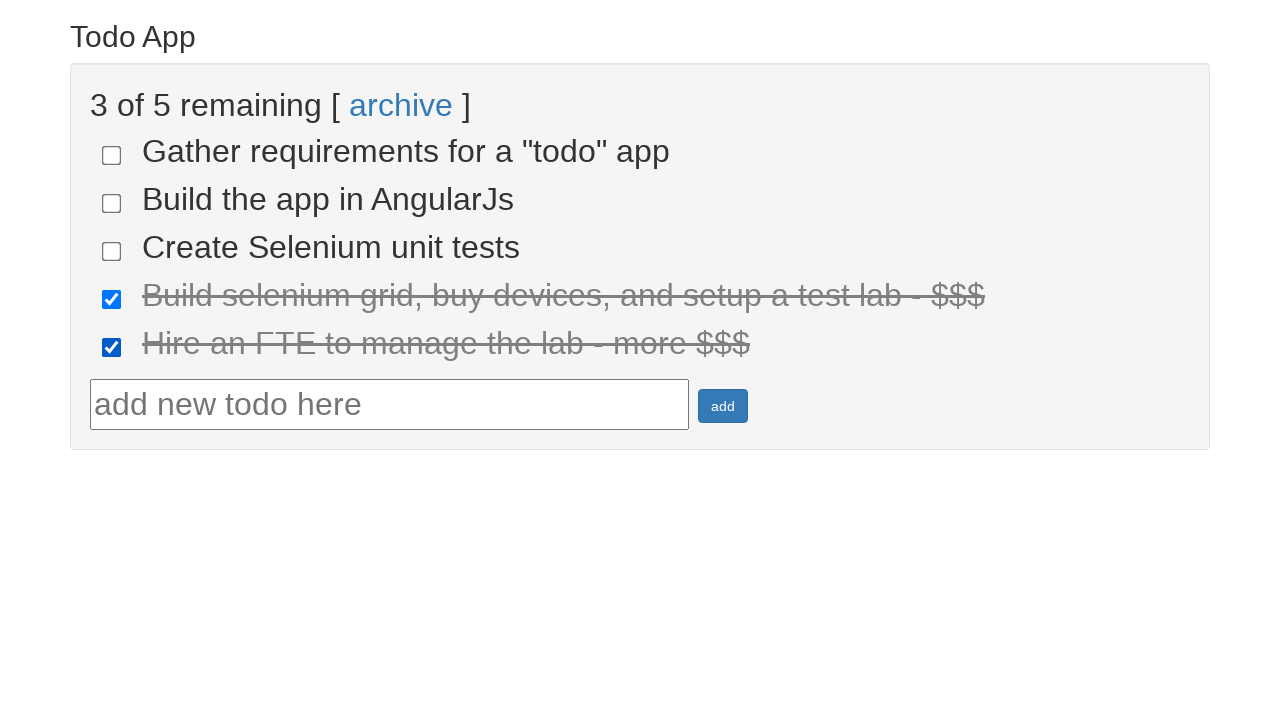

Verified that 2 items are marked as done
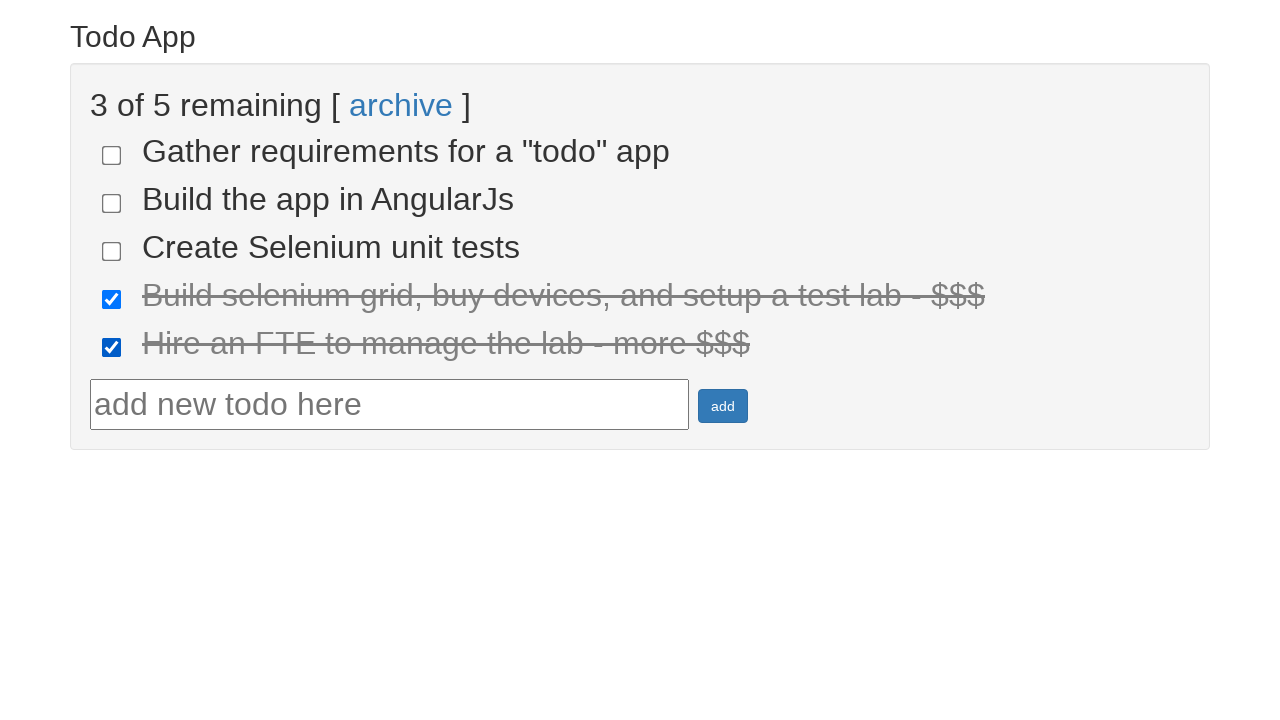

Filled 'Complete Assignments' text into the new to-do input field on #todotext
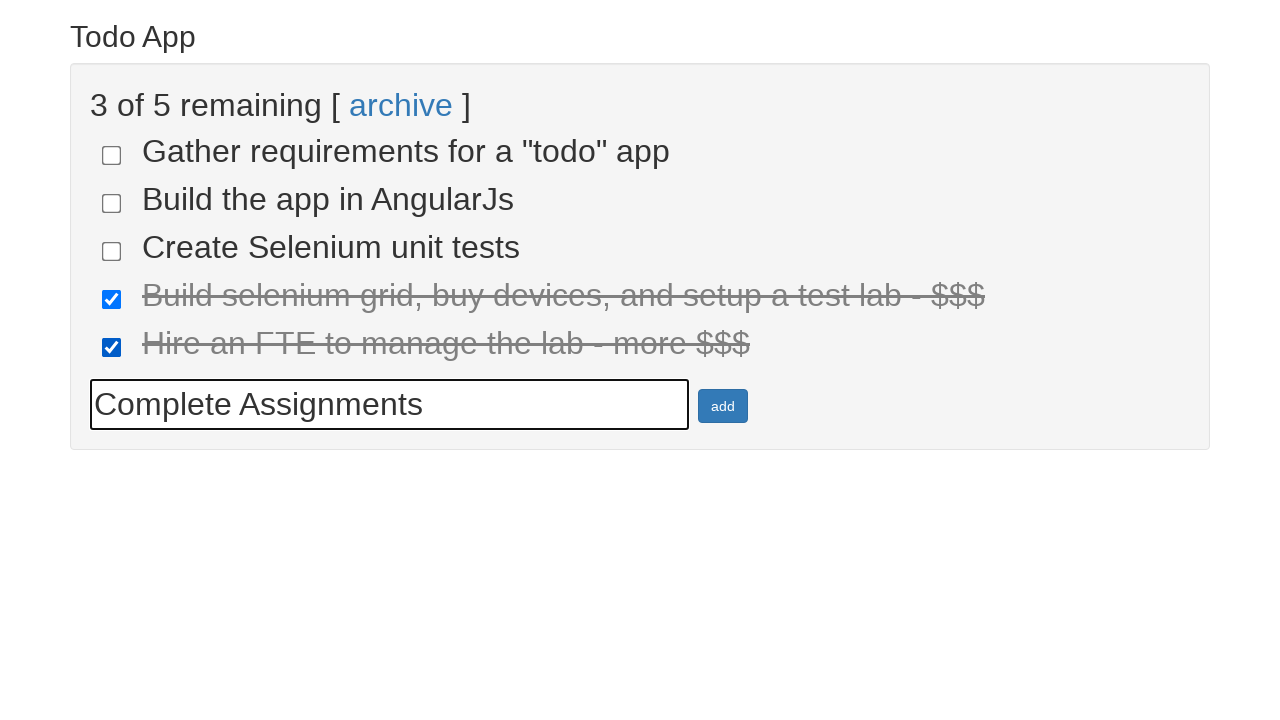

Pressed Enter to add the new to-do item on #todotext
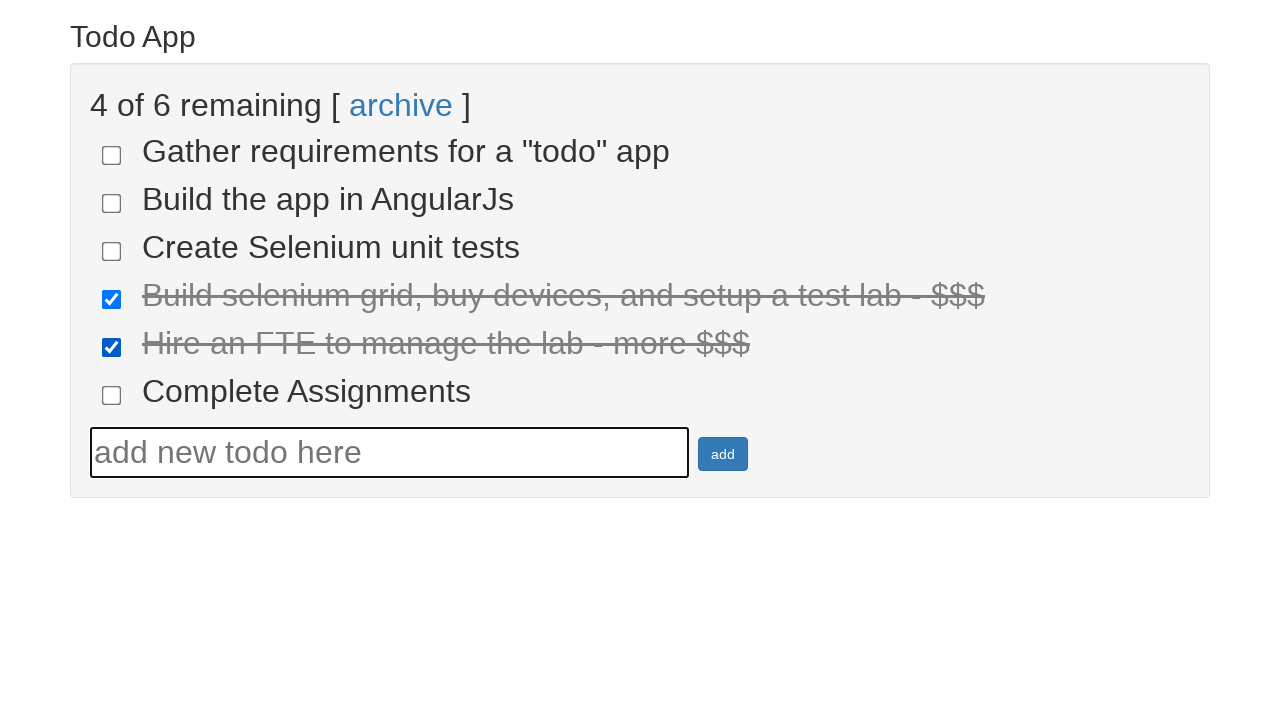

Waited for the new to-do item to appear in the list
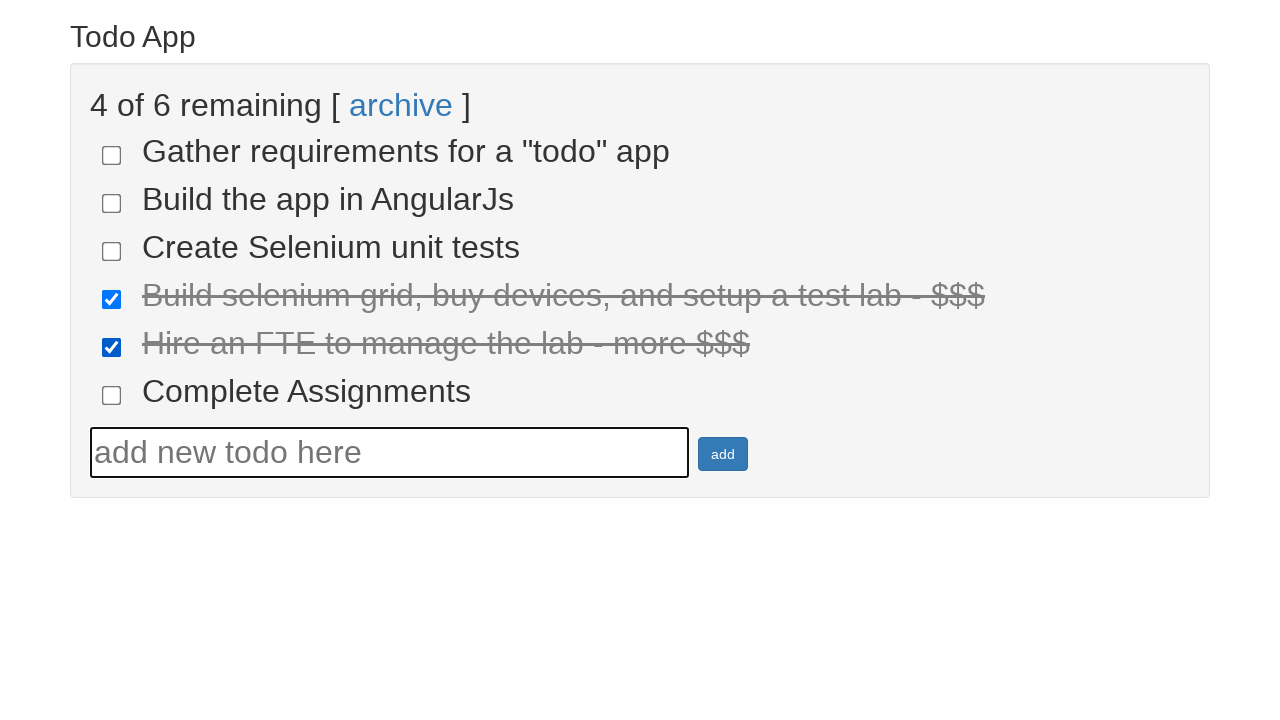

Verified that the new to-do item 'Complete Assignments' is visible
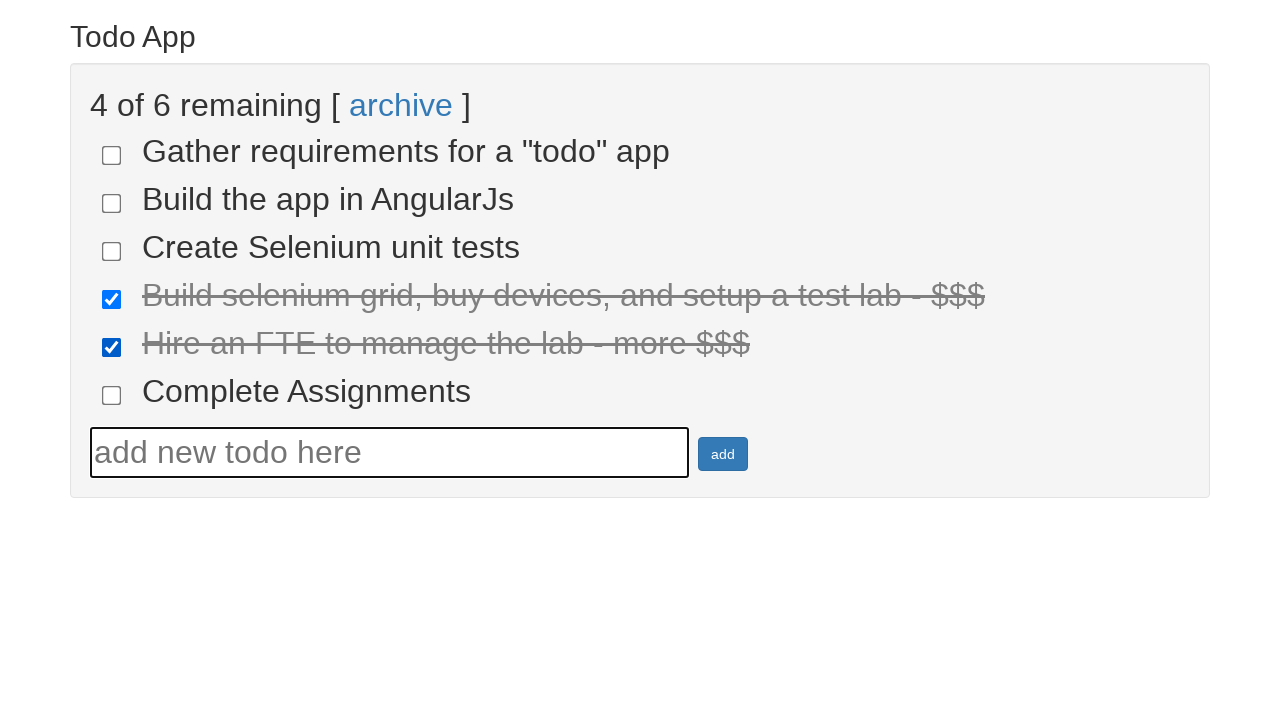

Clicked the archive link to archive completed to-do items at (401, 105) on xpath=//html/body/div/div/div/a
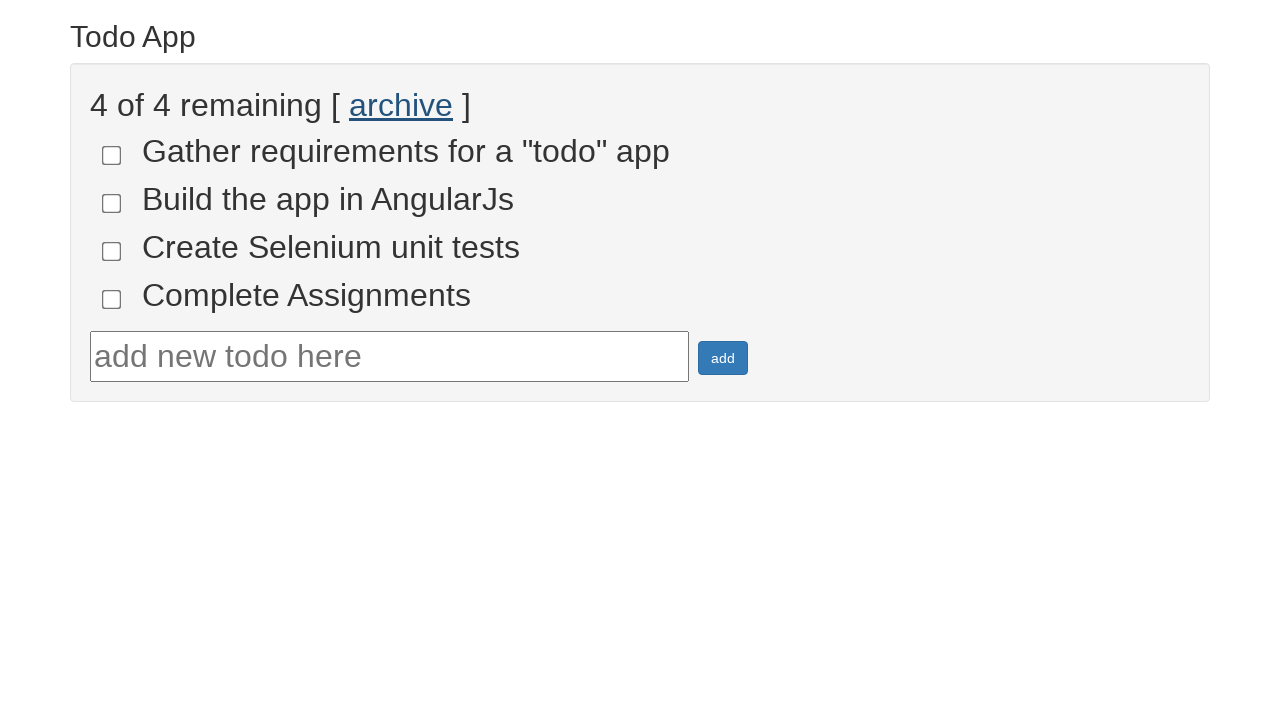

Waited 500ms for archive action to complete
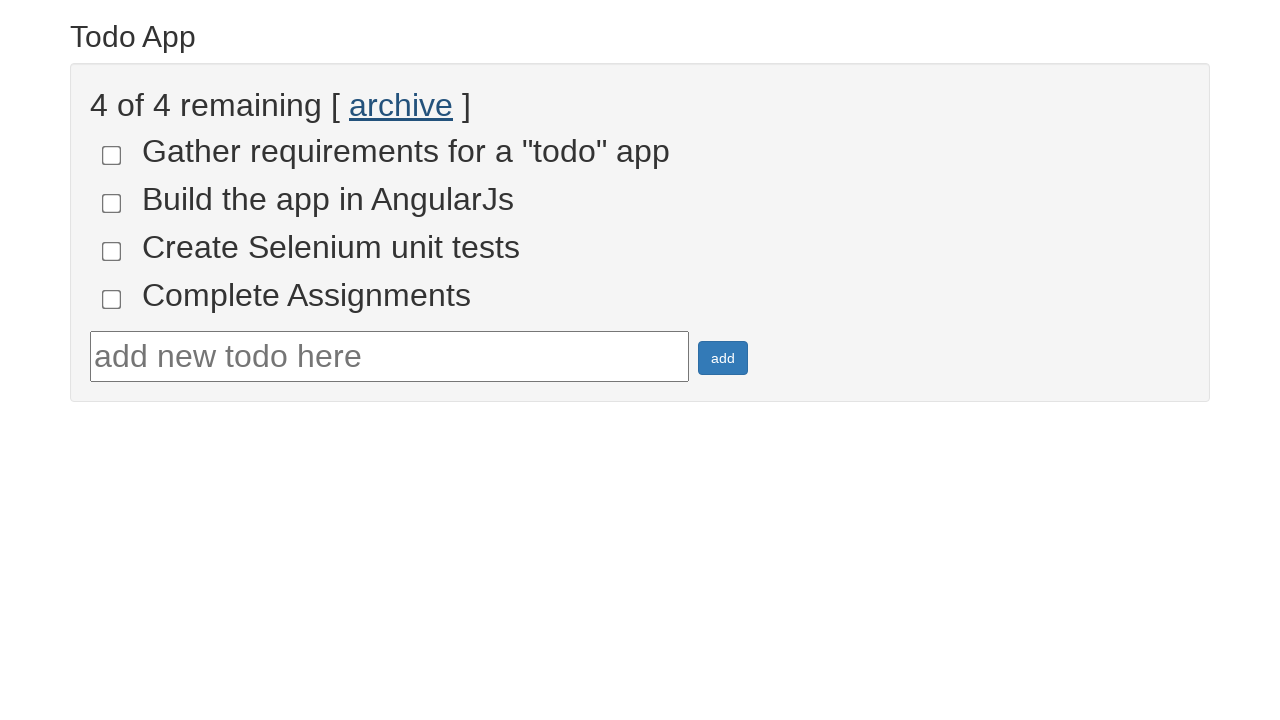

Verified that 4 items remain in the to-do list after archiving completed items
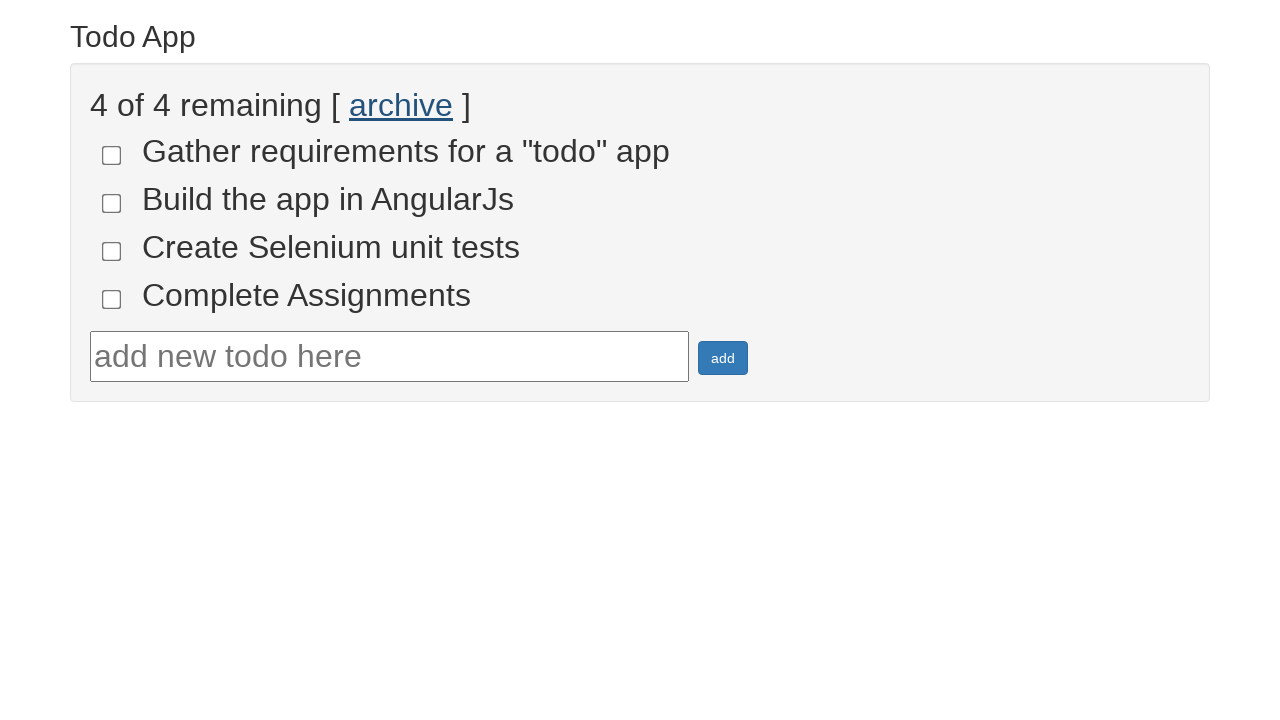

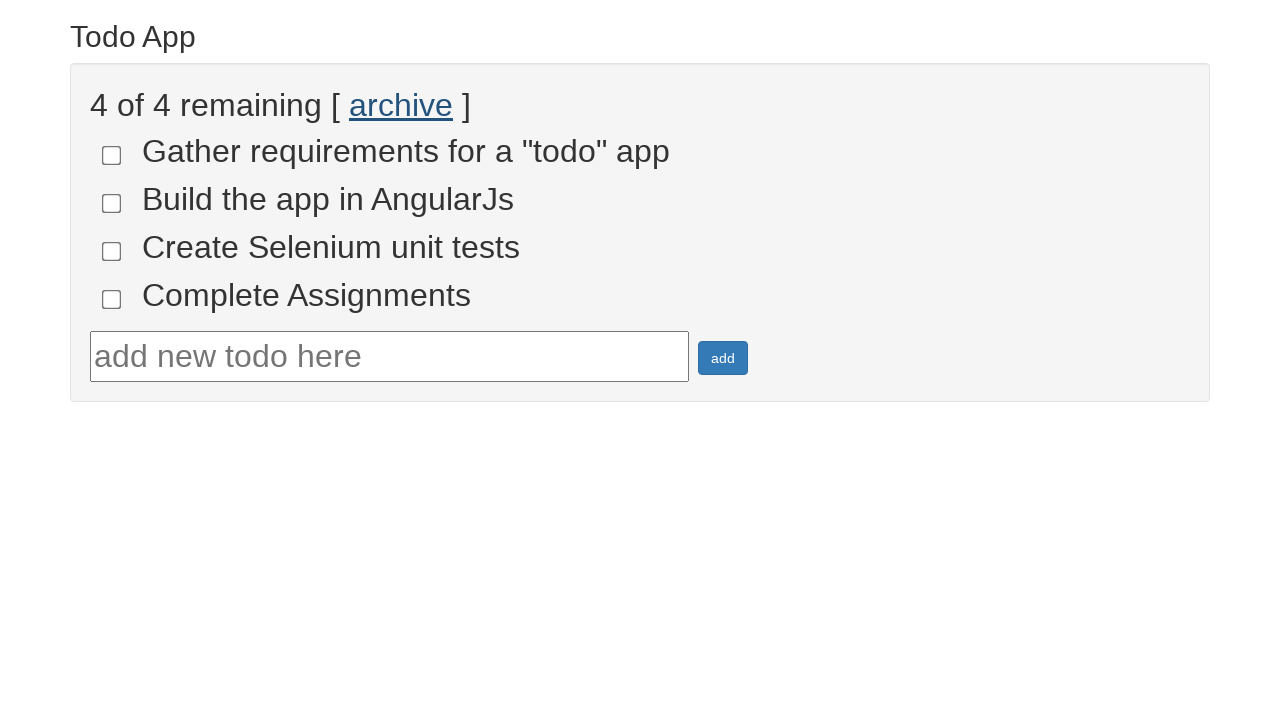